Tests that entering an invalid zip code (non-numeric characters) displays an error message on the landing page.

Starting URL: https://sure-qa-challenge.vercel.app/

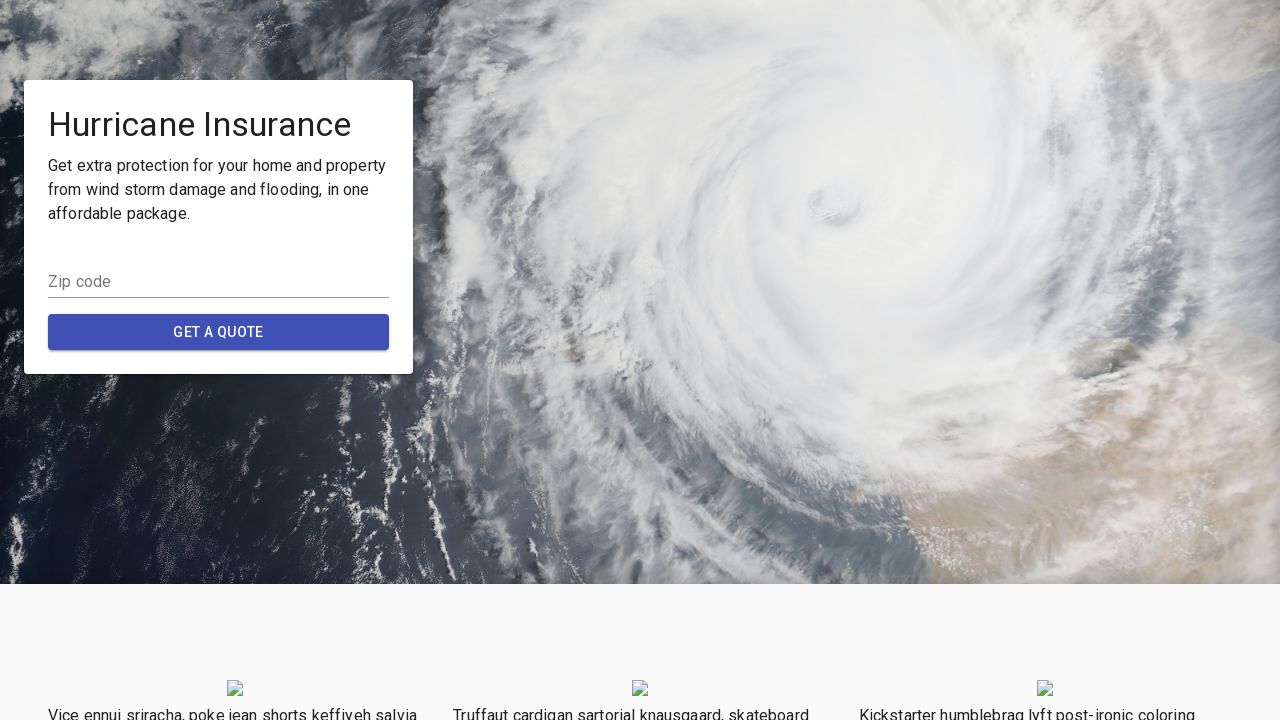

Waited for Hurricane Insurance heading to be visible on landing page
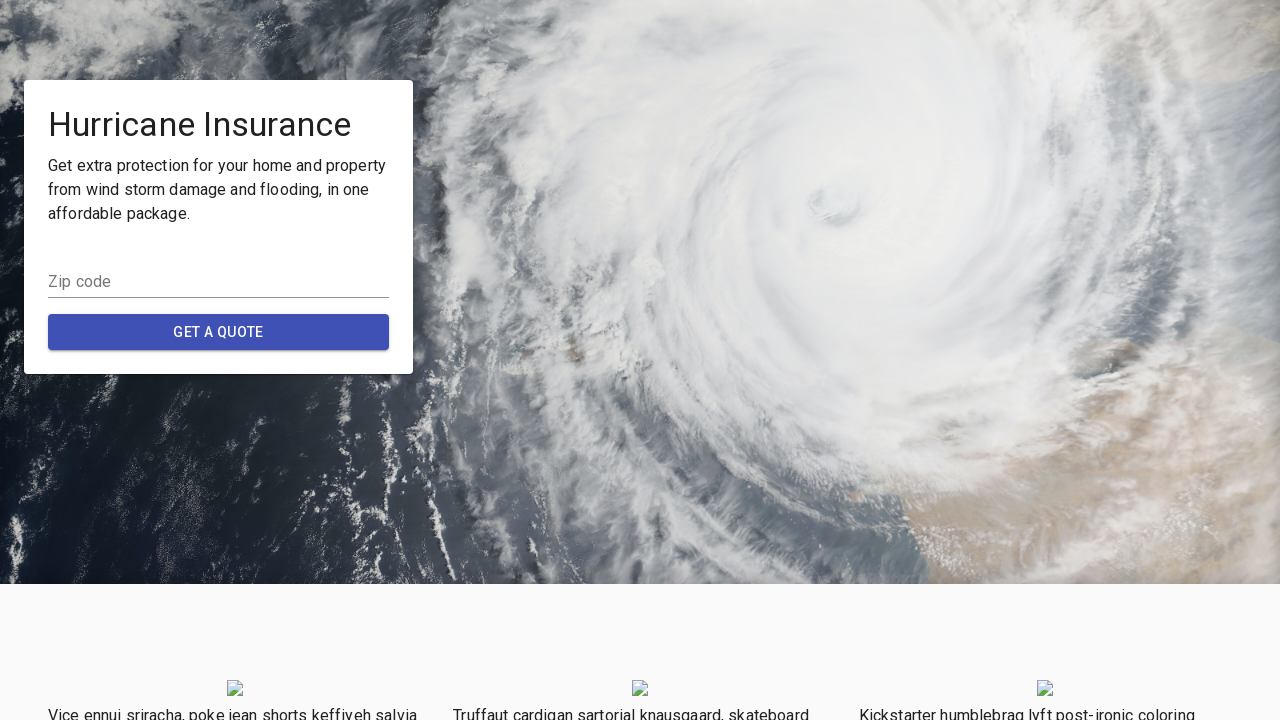

Entered invalid zip code 'ABCDE' (non-numeric characters) into postal code field on input[name="postalCode"]
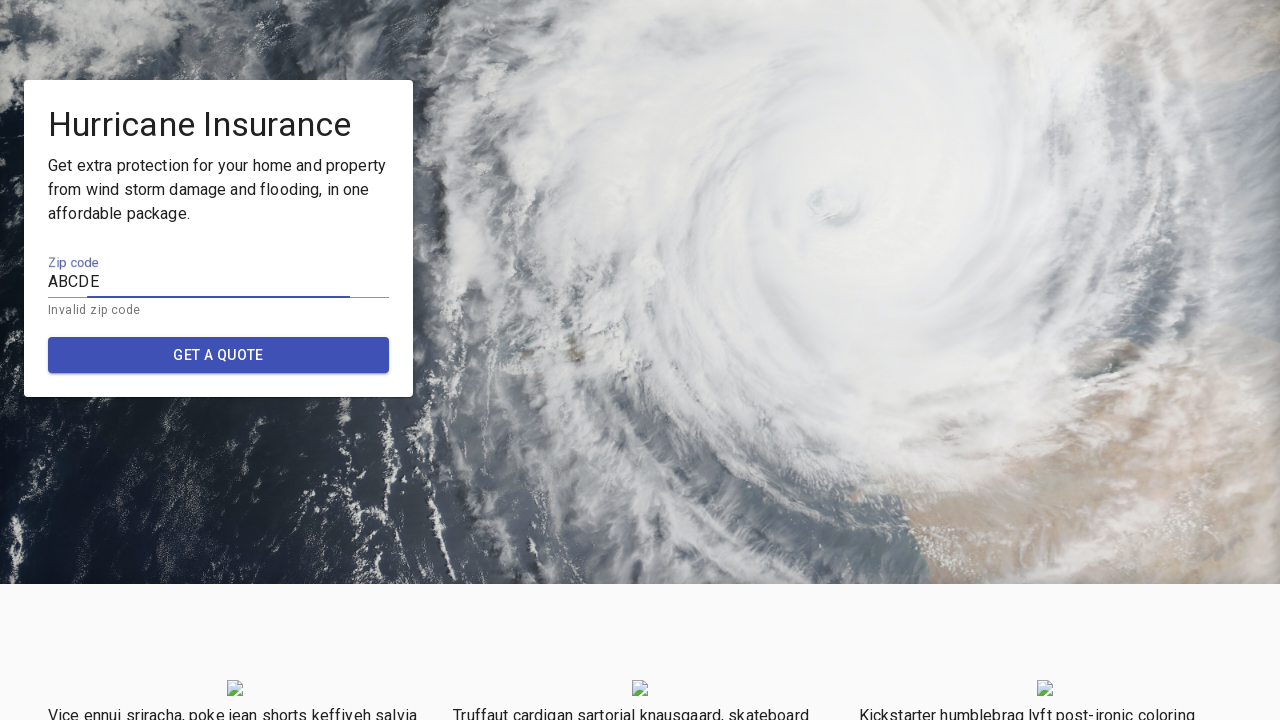

Invalid zip code error message appeared on the page
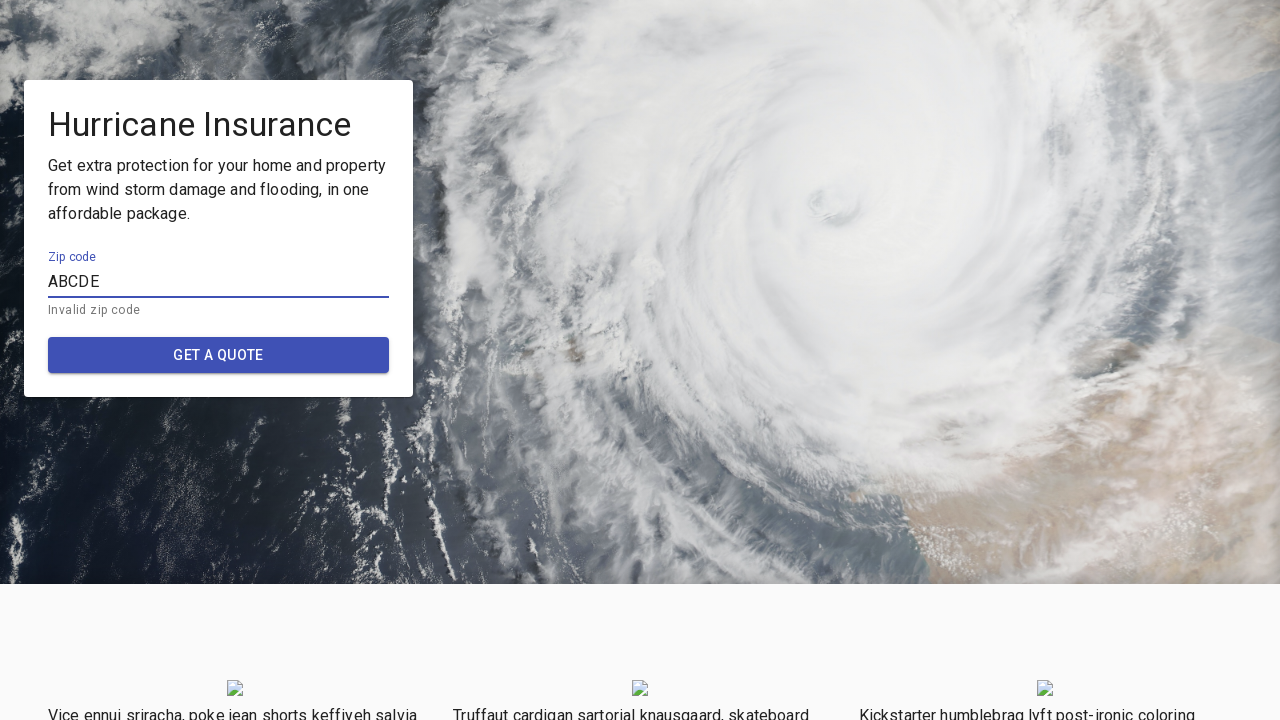

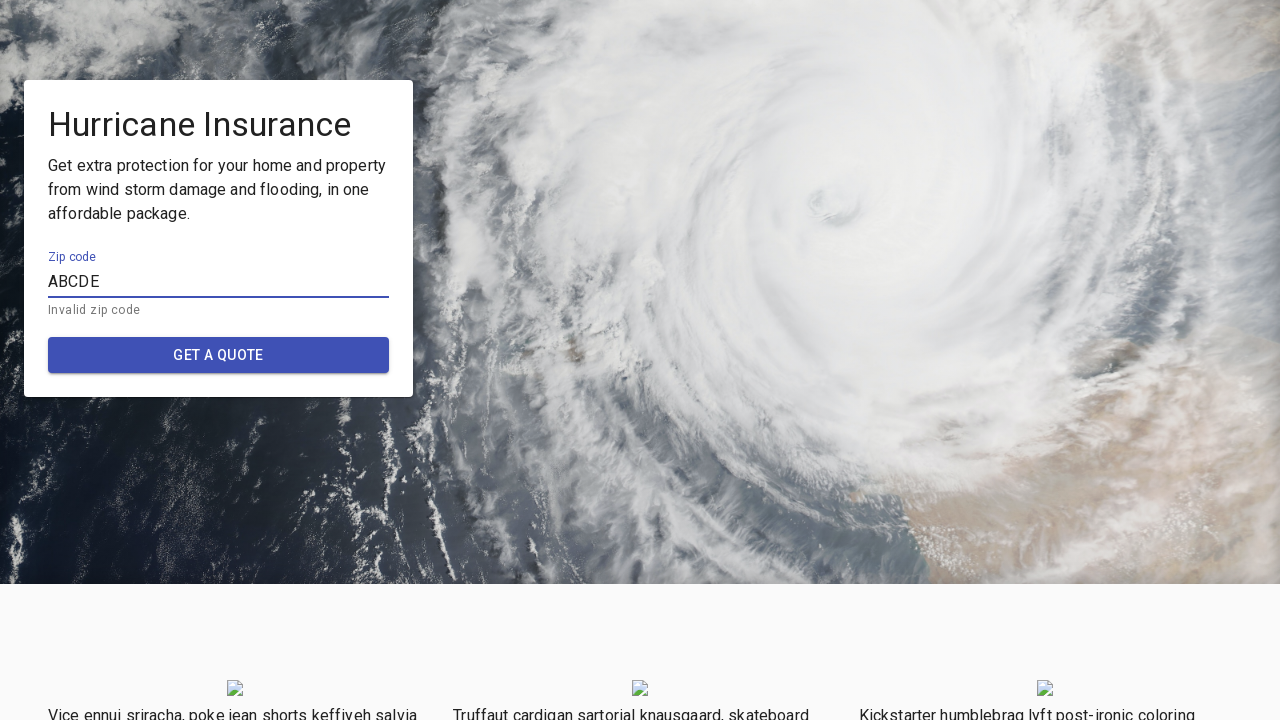